Tests the DemoQA text box form by verifying that all form fields (full name, email, current address, permanent address) are displayed, the submit button is enabled, and then fills out the form with test data.

Starting URL: https://demoqa.com/text-box/

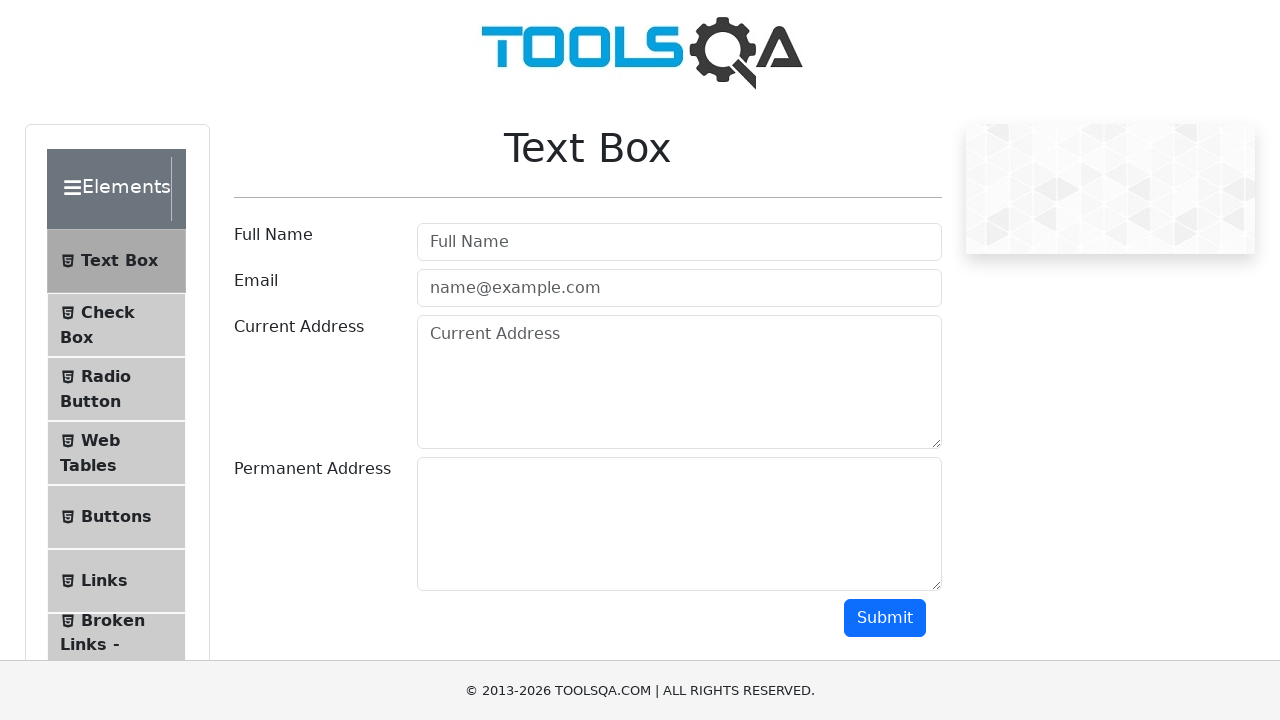

Waited for full name input field to load
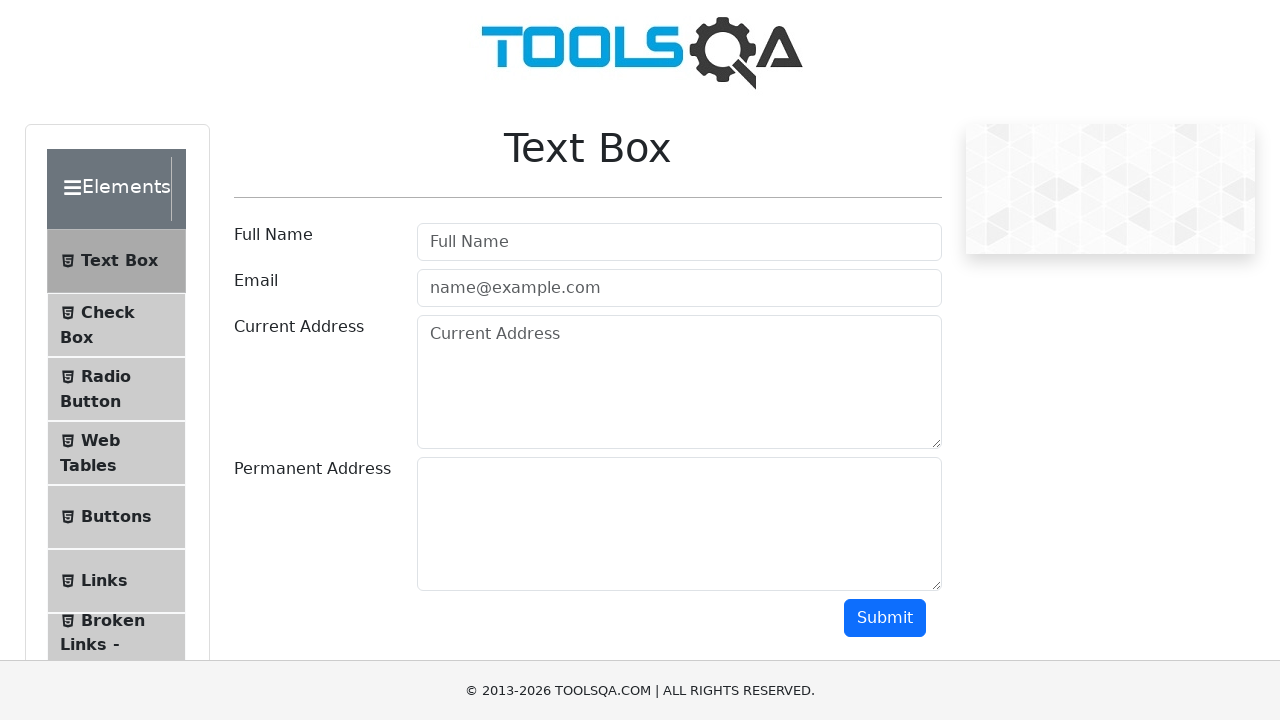

Verified full name input field is visible
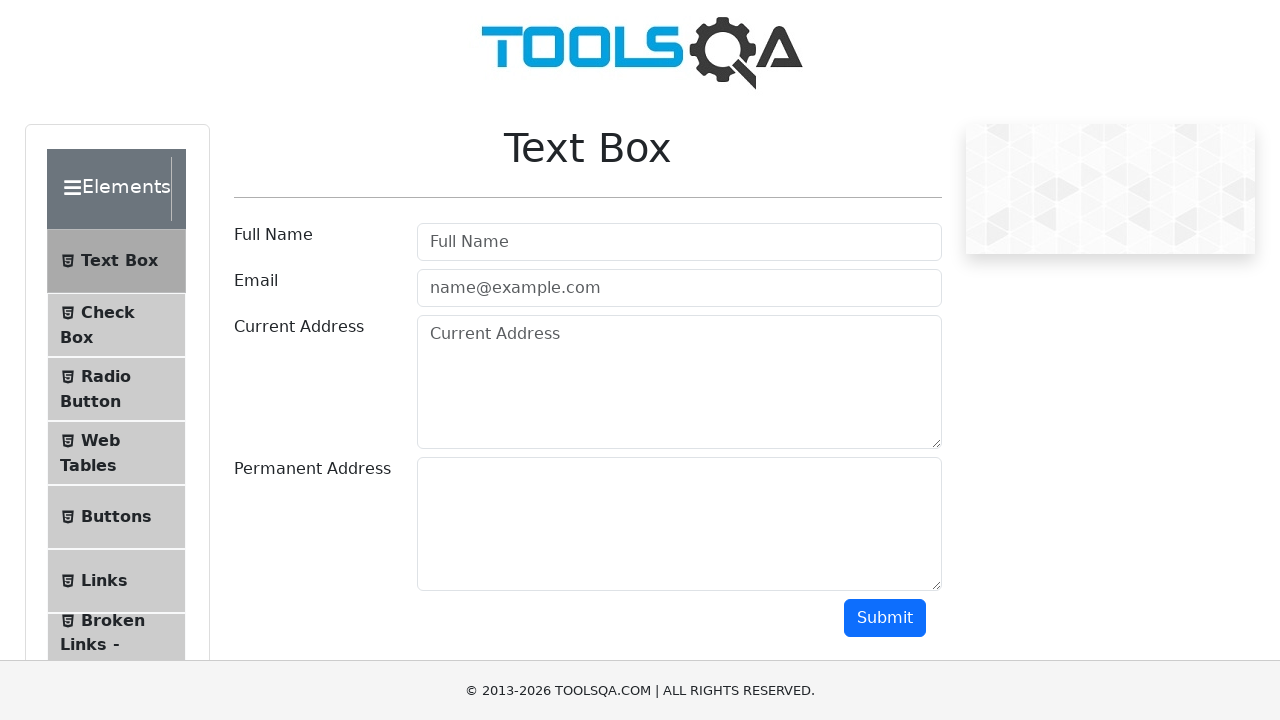

Waited for email input field to load
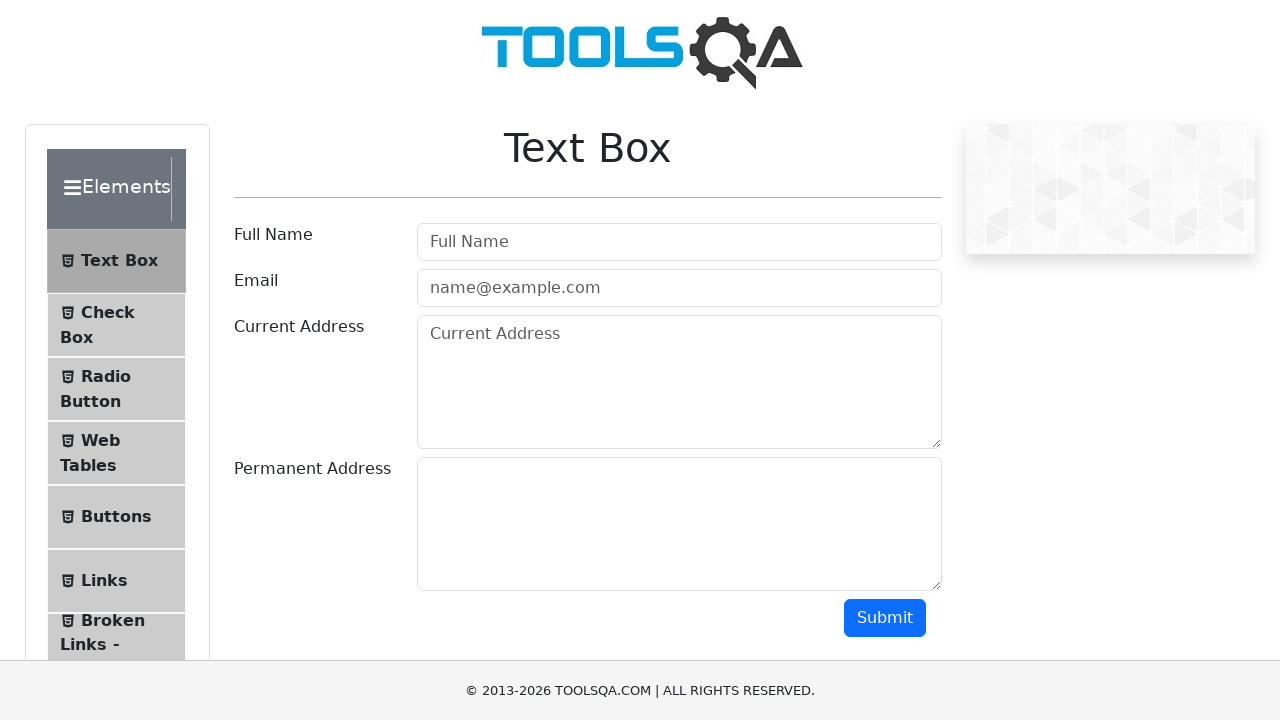

Verified email input field is visible
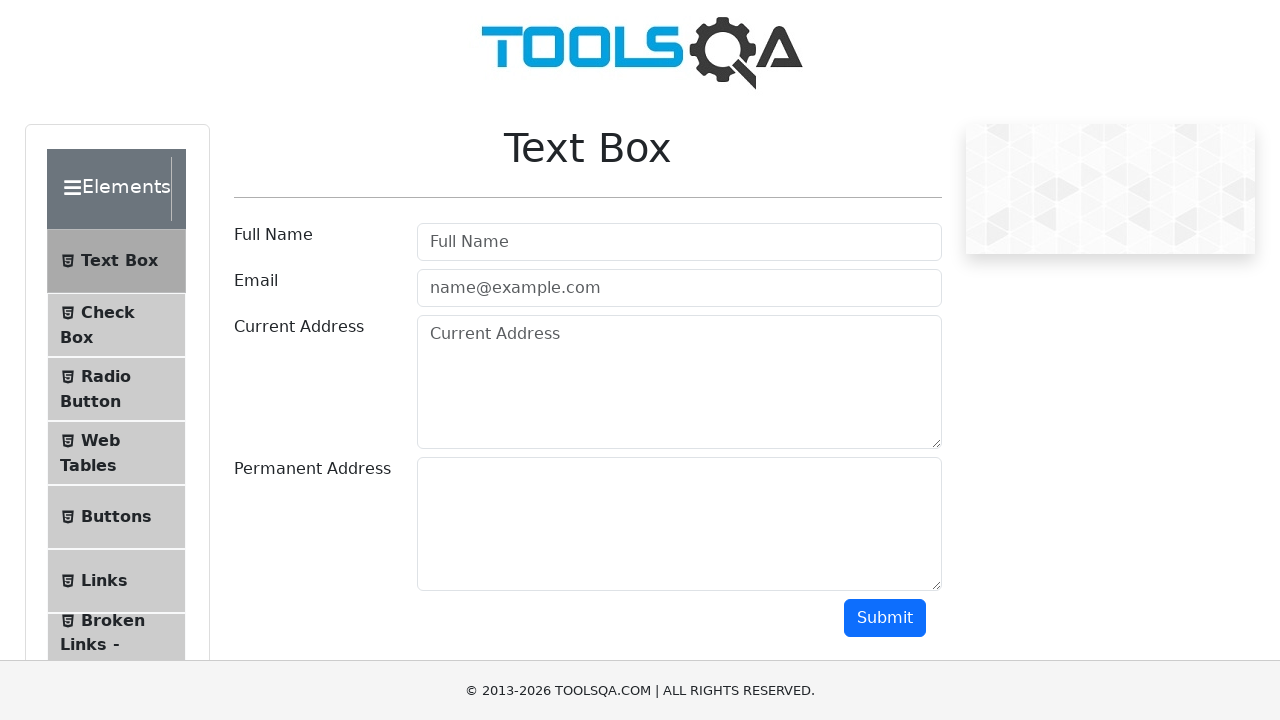

Waited for current address textarea to load
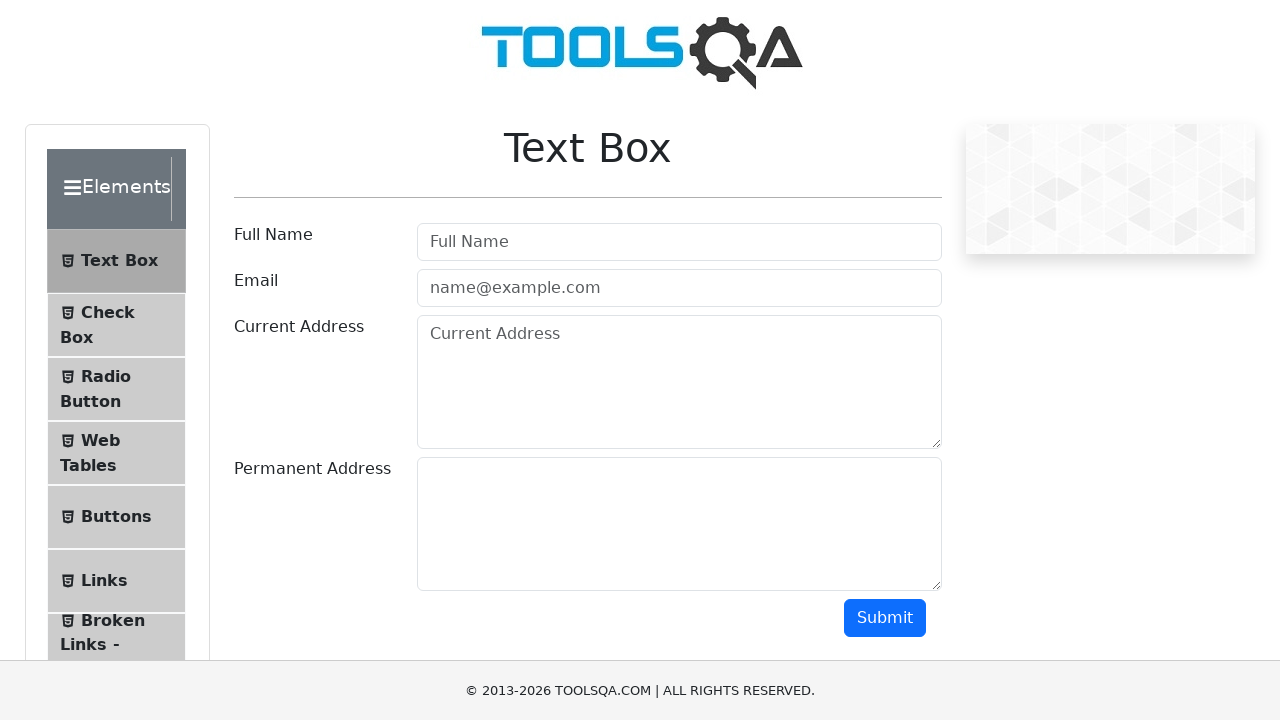

Verified current address textarea is visible
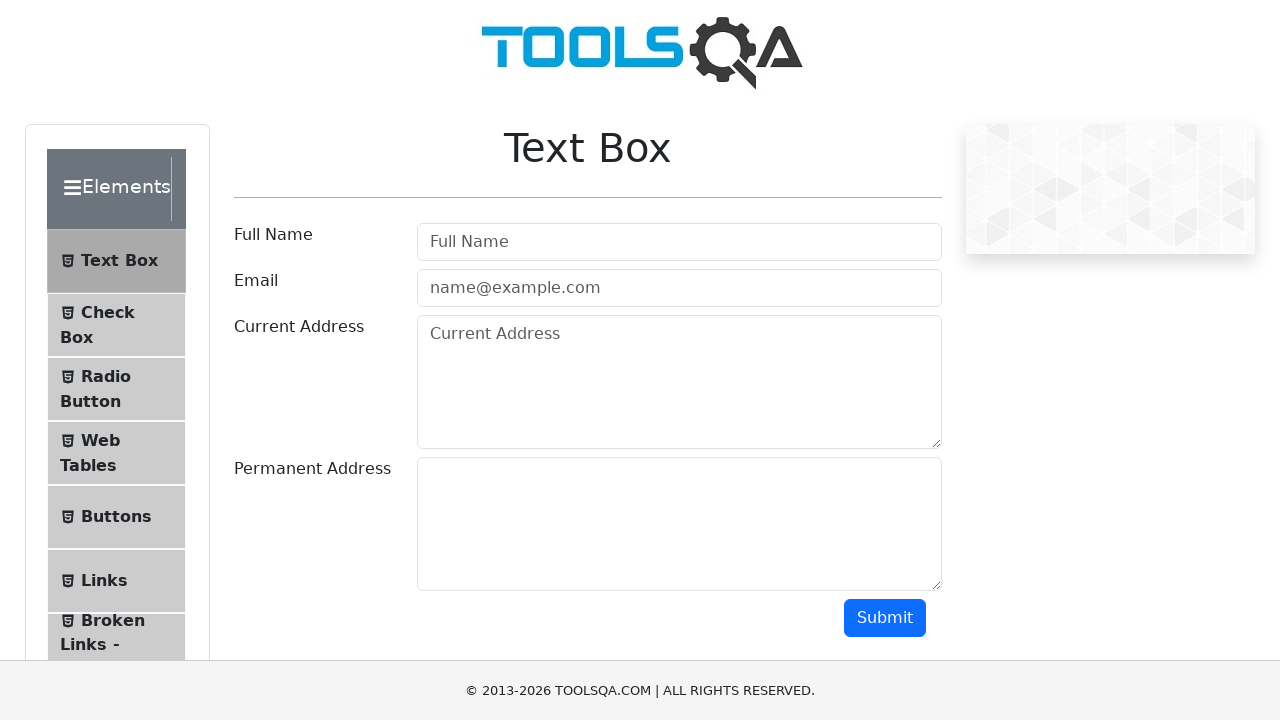

Waited for permanent address label to load
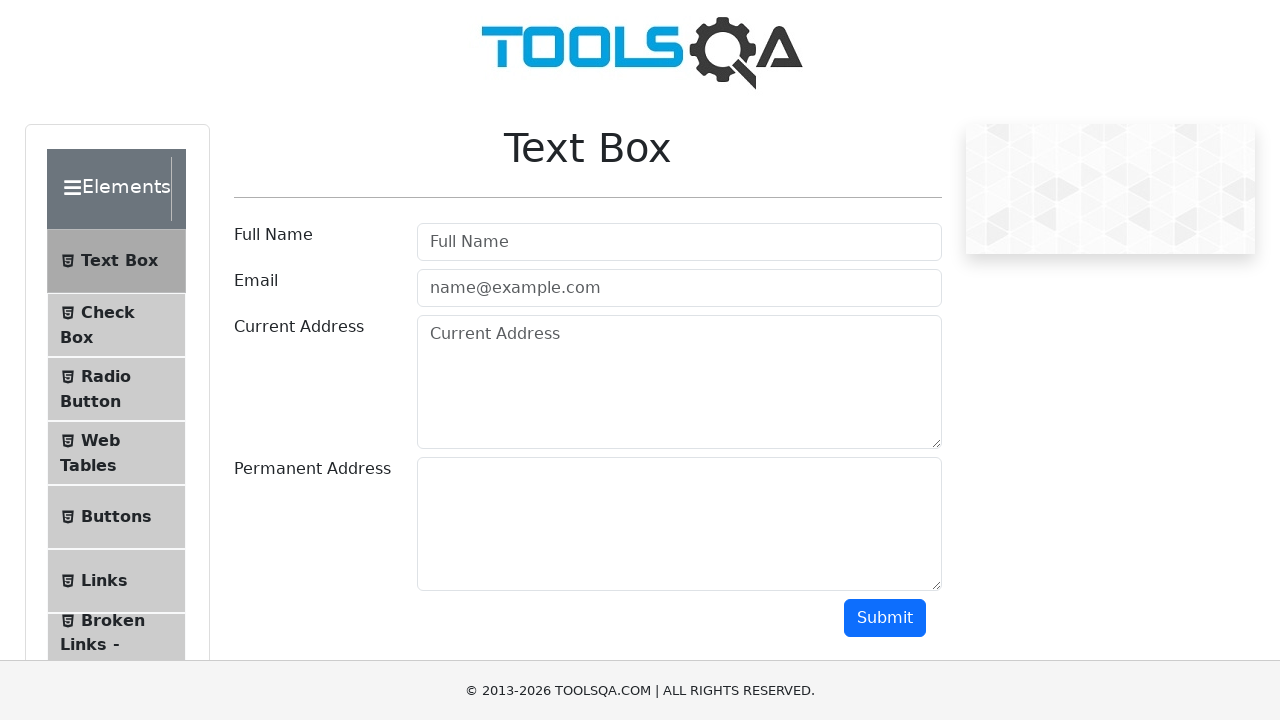

Verified permanent address label is visible
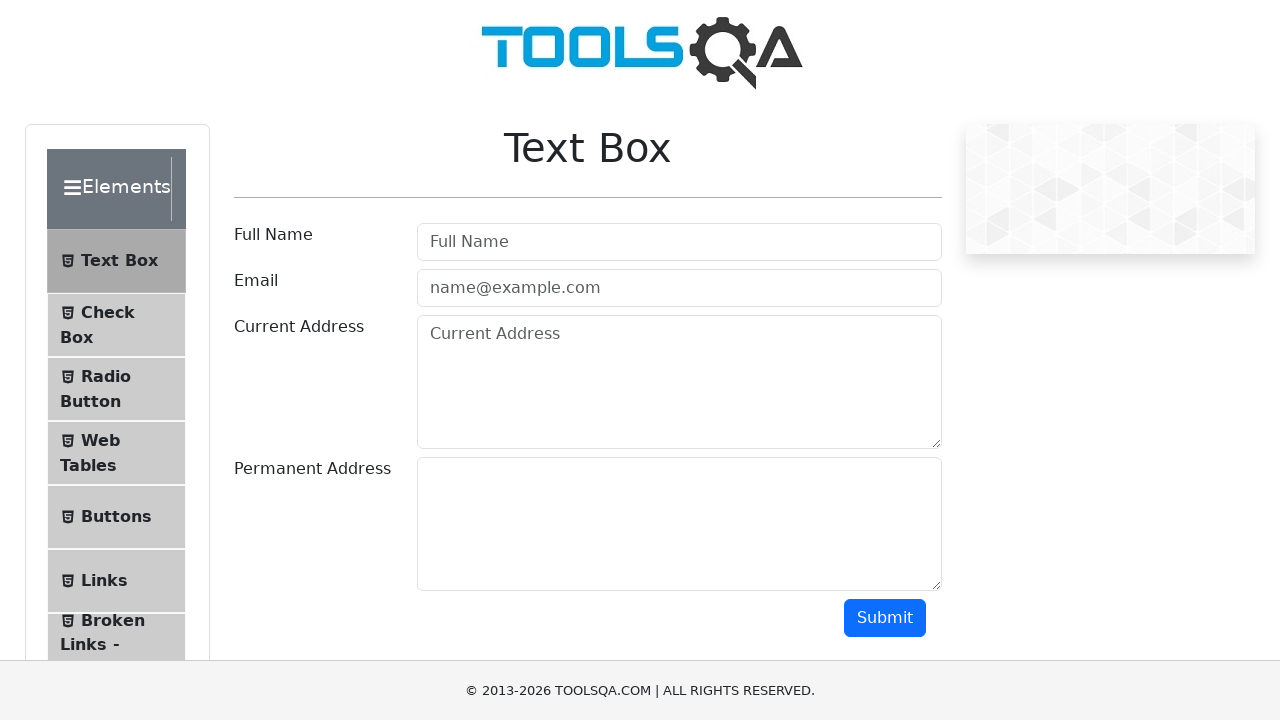

Located submit button
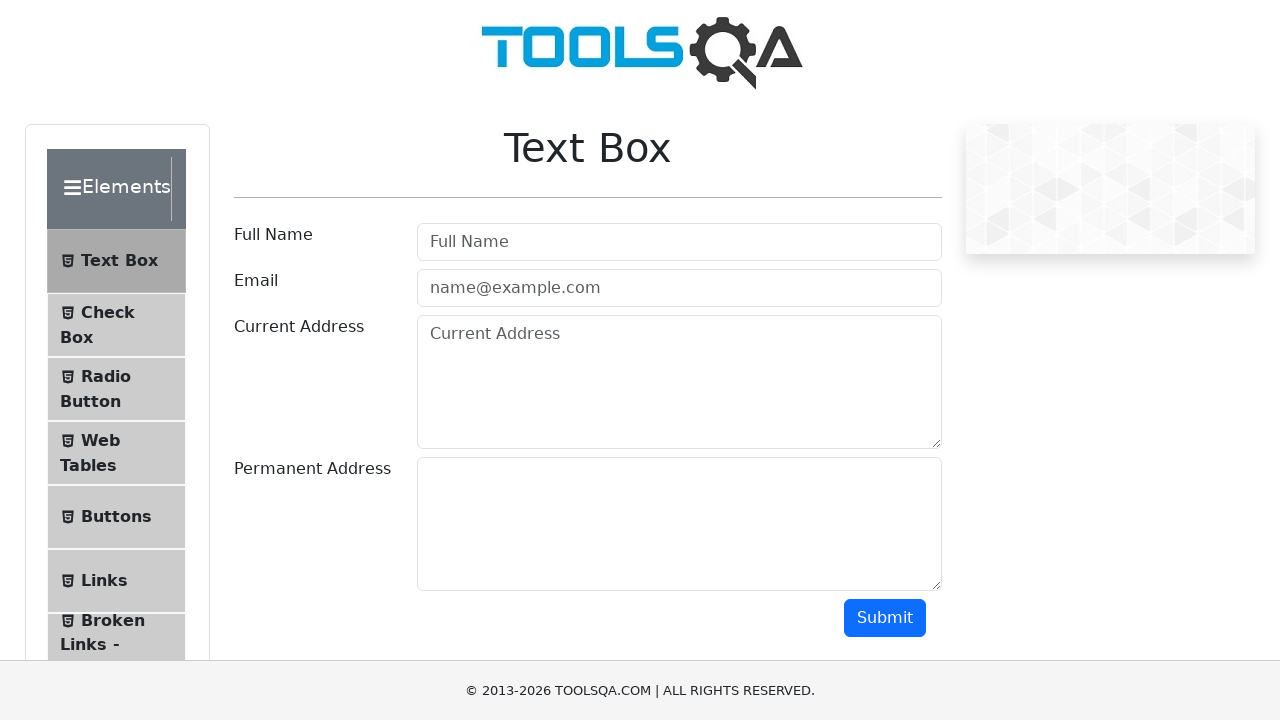

Verified submit button is enabled
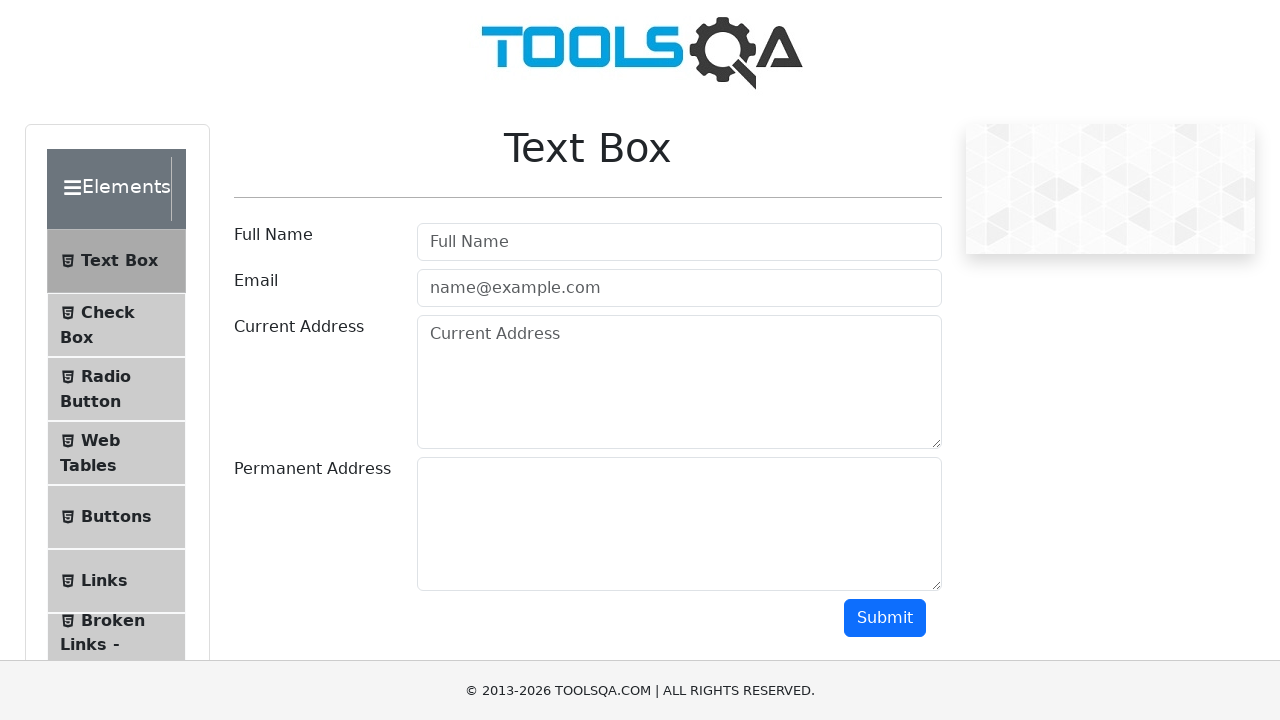

Filled full name field with 'Maria Rodriguez' on #userName
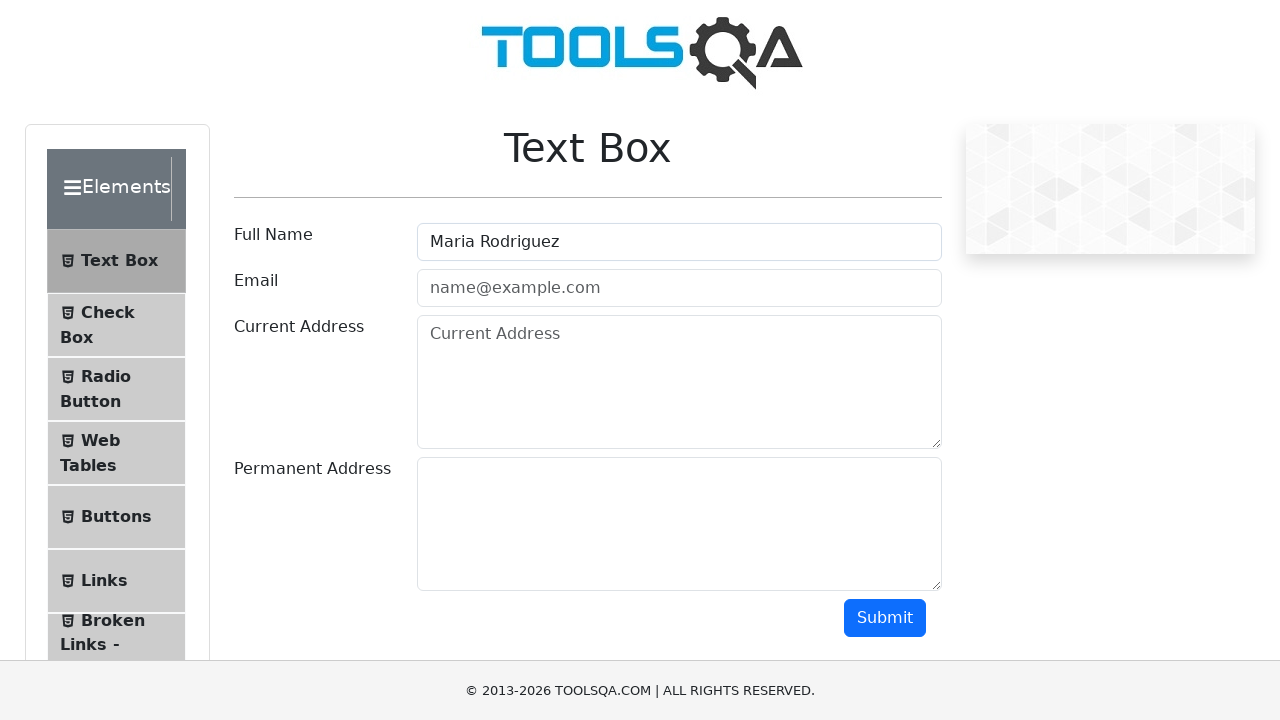

Filled email field with 'maria.rodriguez@example.com' on #userEmail
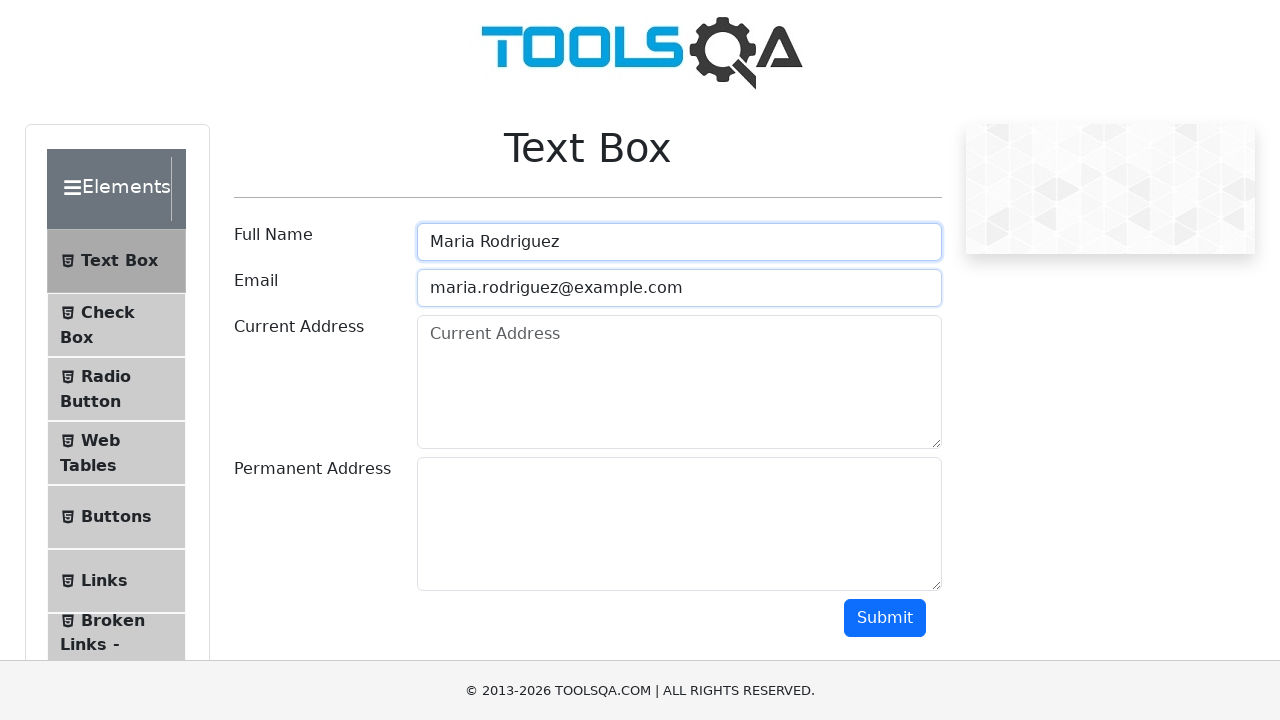

Filled current address field with '123 Main Street, Apt 4B' on #currentAddress
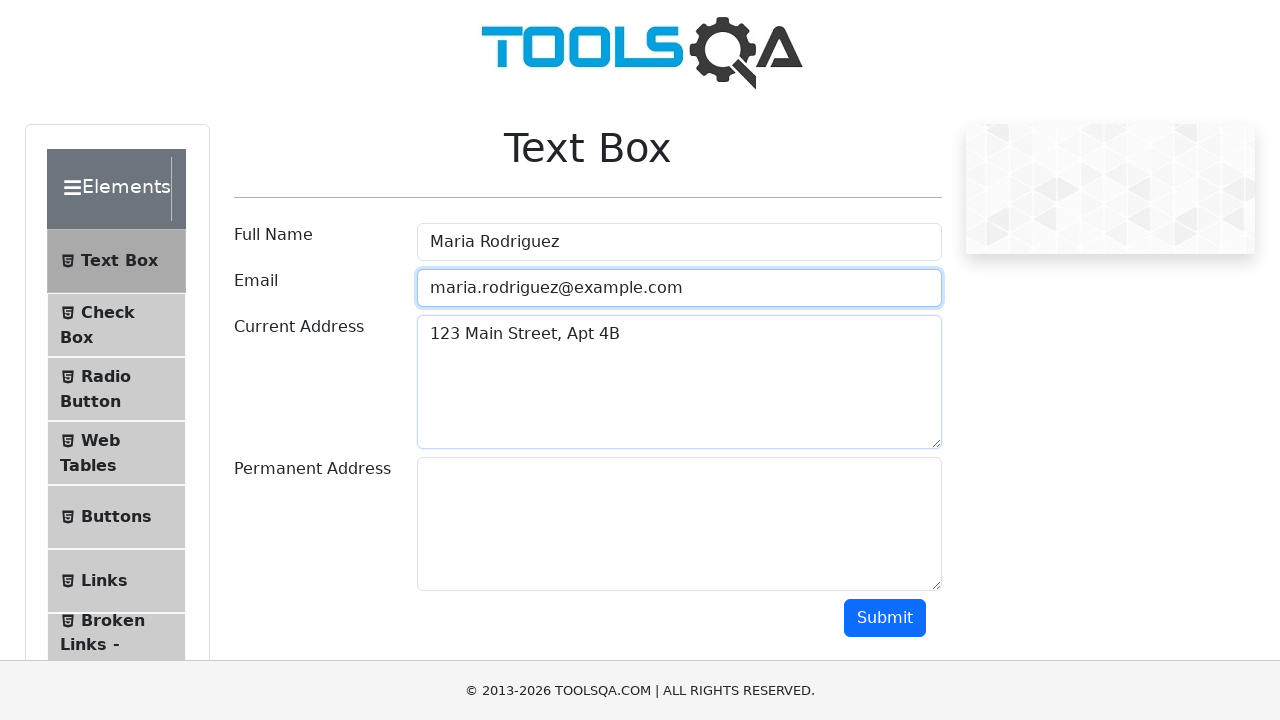

Filled permanent address field with '456 Oak Avenue, Suite 200' on #permanentAddress
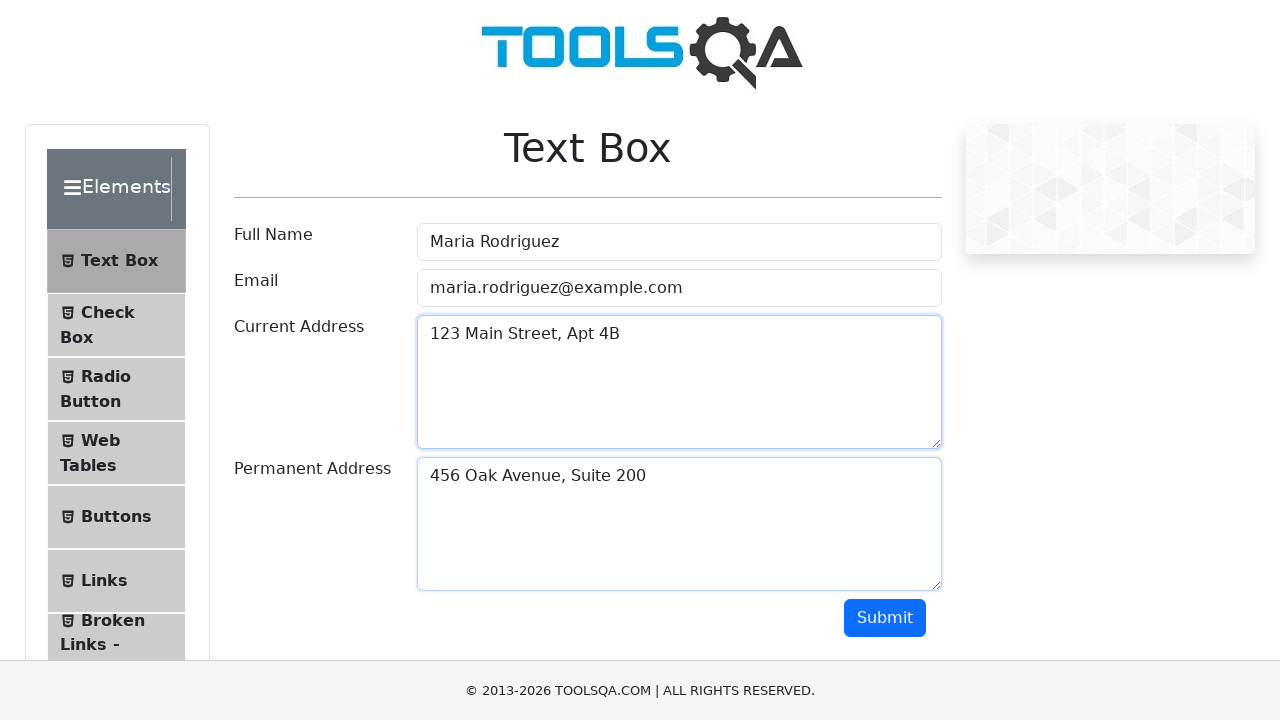

Clicked submit button to complete form submission at (885, 618) on button#submit
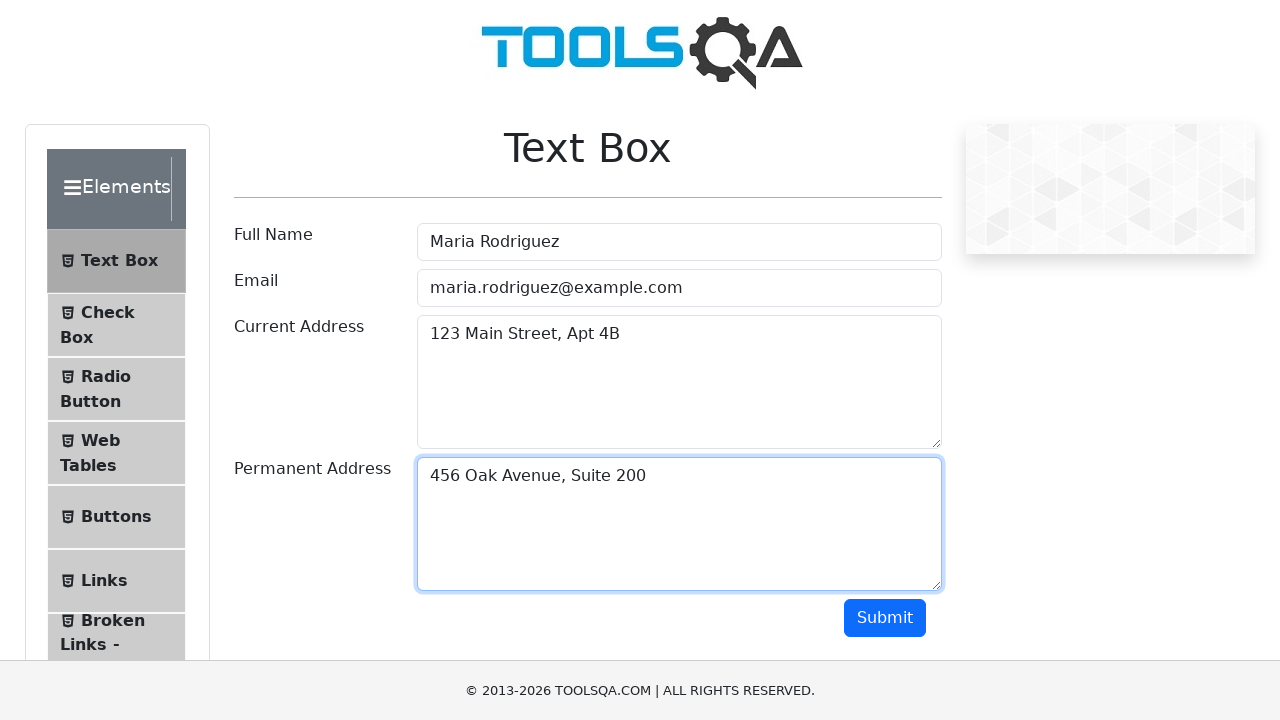

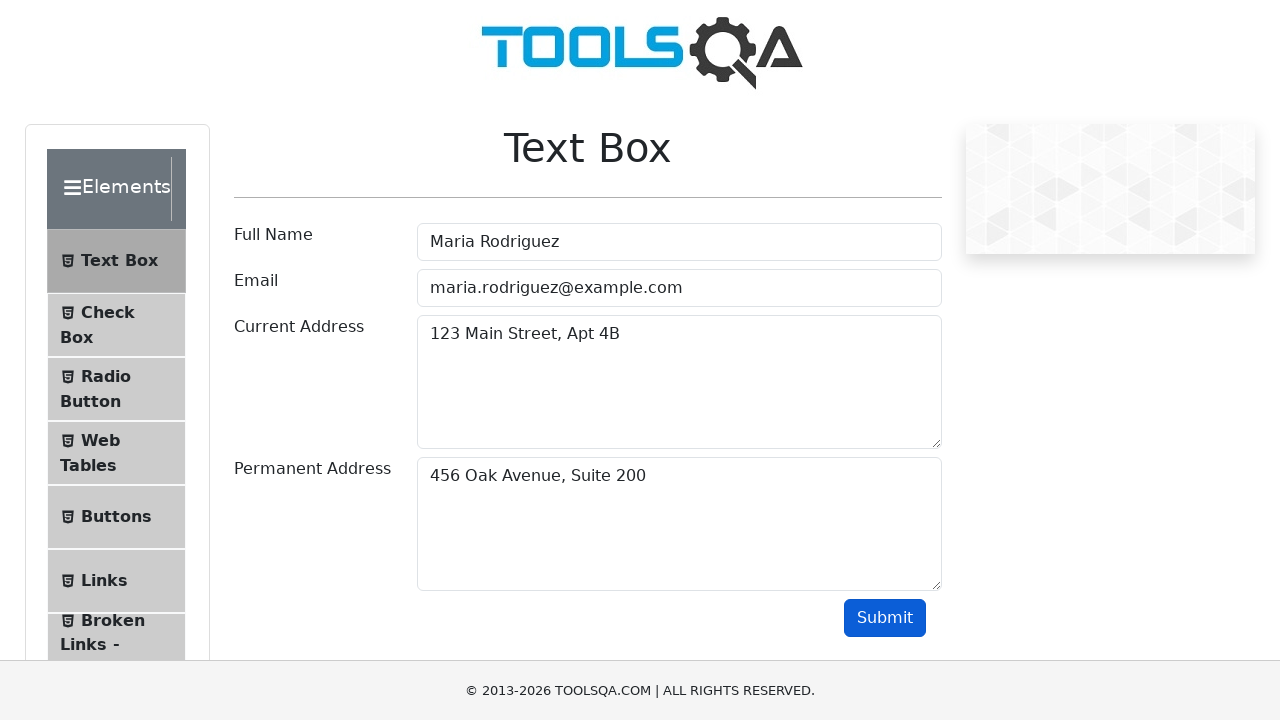